Opens OrangeHRM login page and clicks on a link that opens a new window to demonstrate window handling

Starting URL: https://opensource-demo.orangehrmlive.com/web/index.php/auth/login

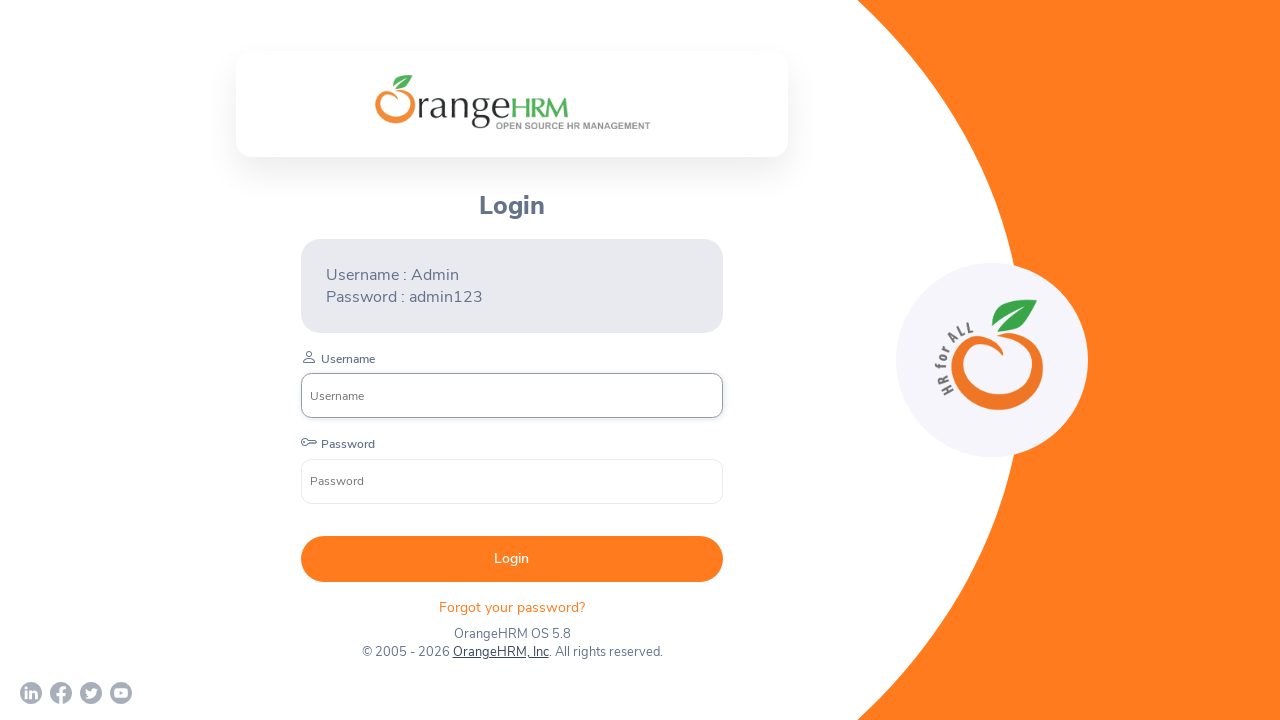

Waited 3 seconds for page to load
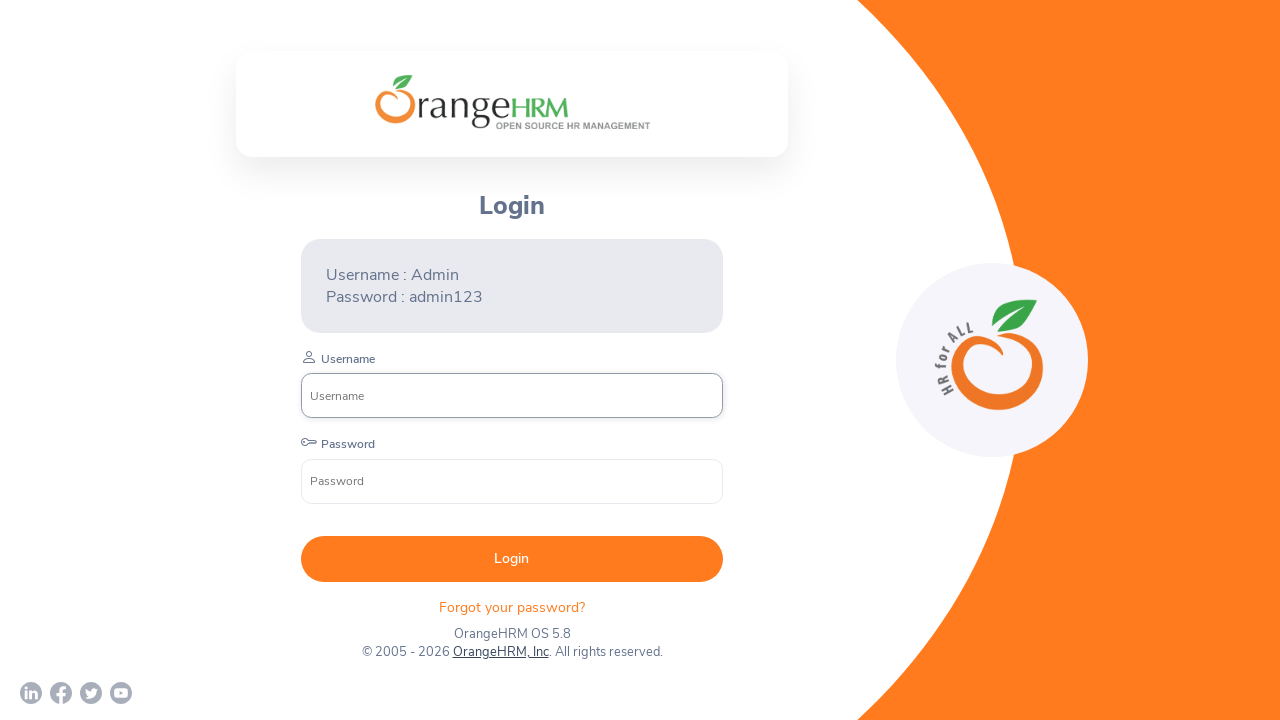

Clicked OrangeHRM, Inc link to open new window at (500, 652) on xpath=//a[normalize-space()='OrangeHRM, Inc']
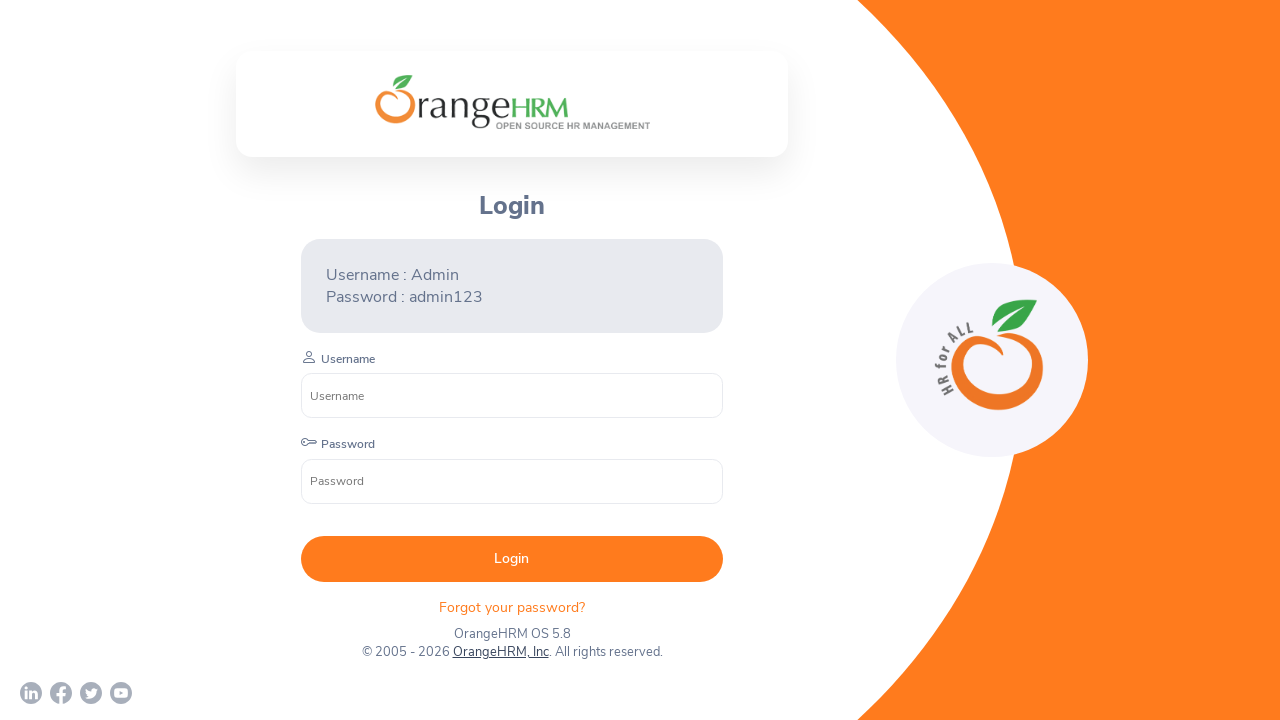

Retrieved all open pages/windows - Total: 1
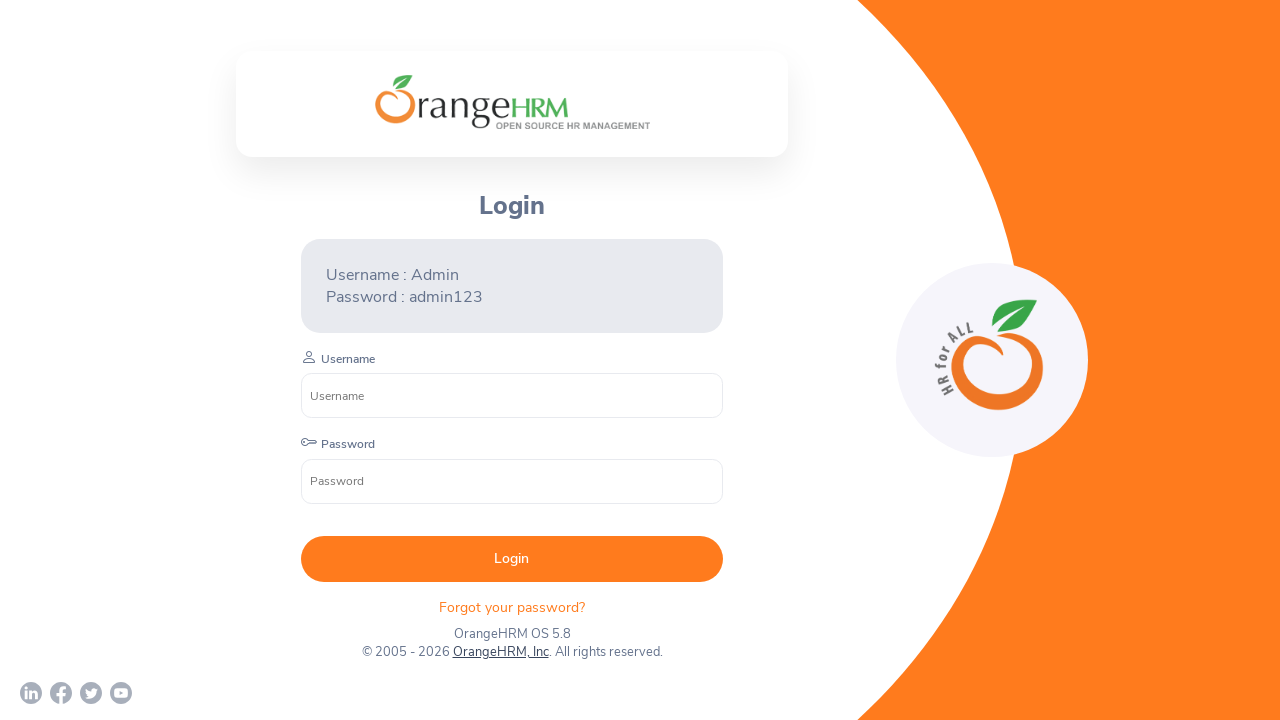

Window 1 URL: https://opensource-demo.orangehrmlive.com/web/index.php/auth/login
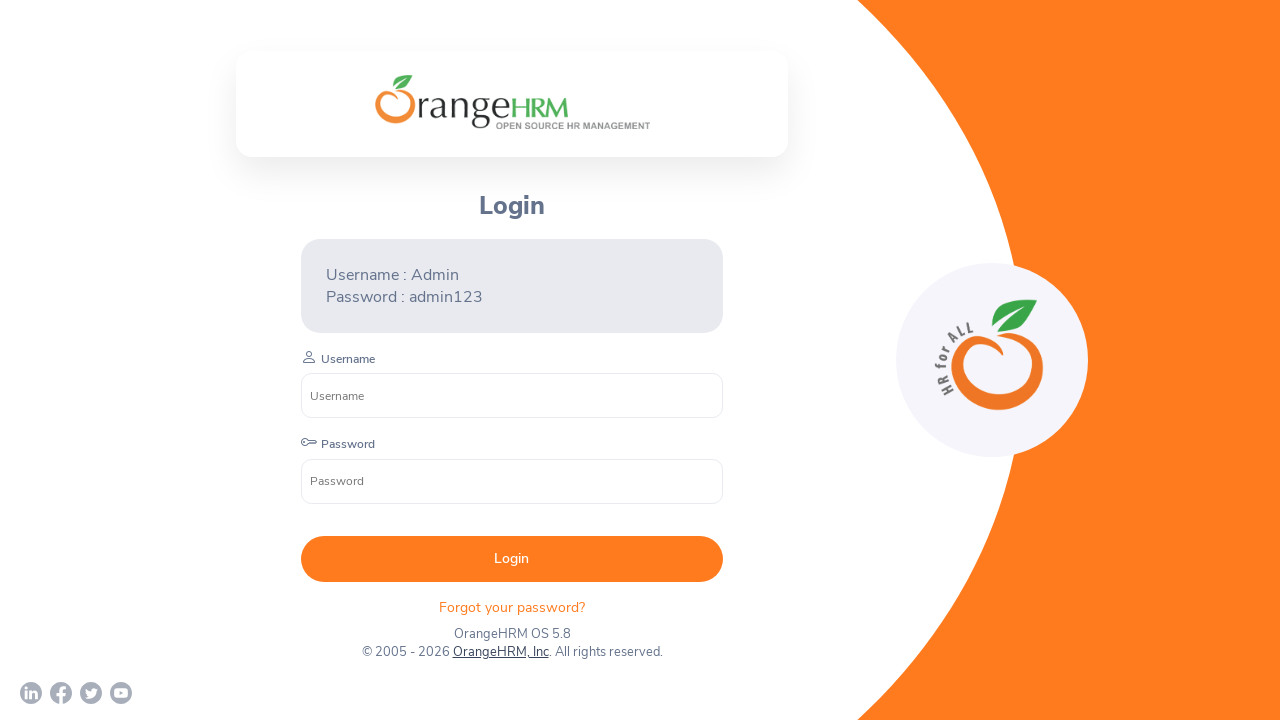

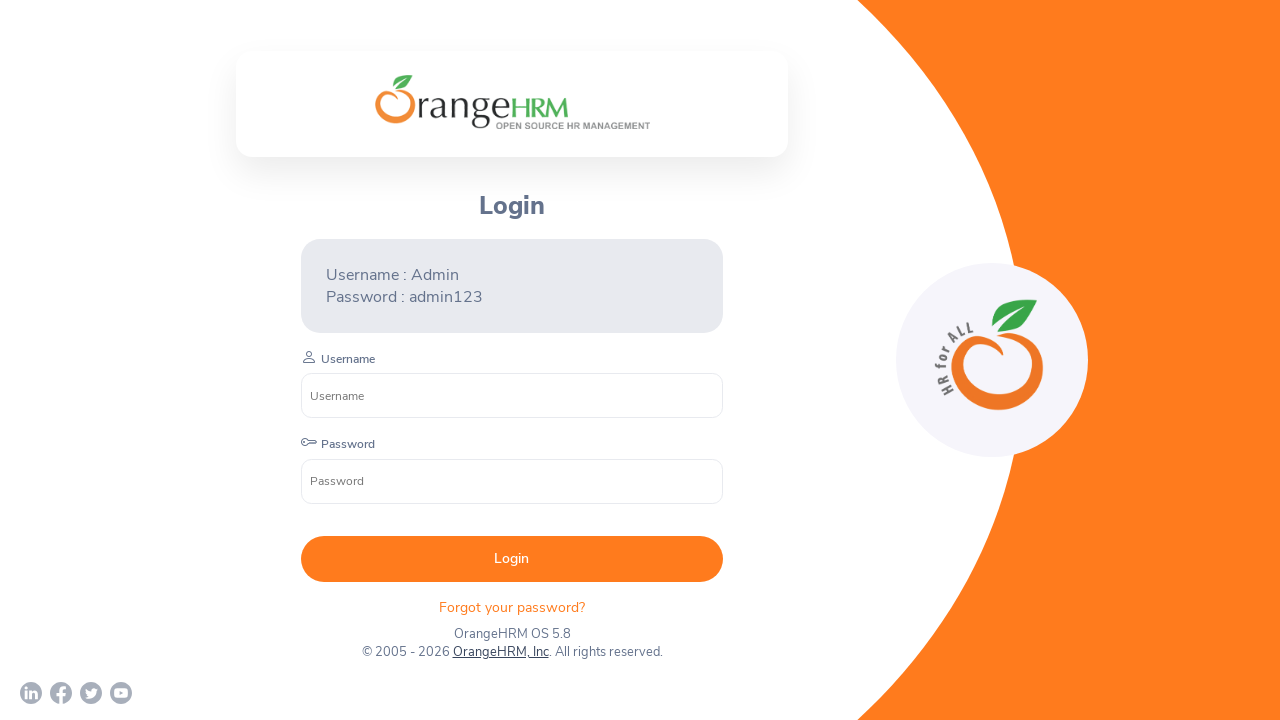